Demonstrates click-and-hold followed by move and release mouse actions for drag operation

Starting URL: https://crossbrowsertesting.github.io/drag-and-drop

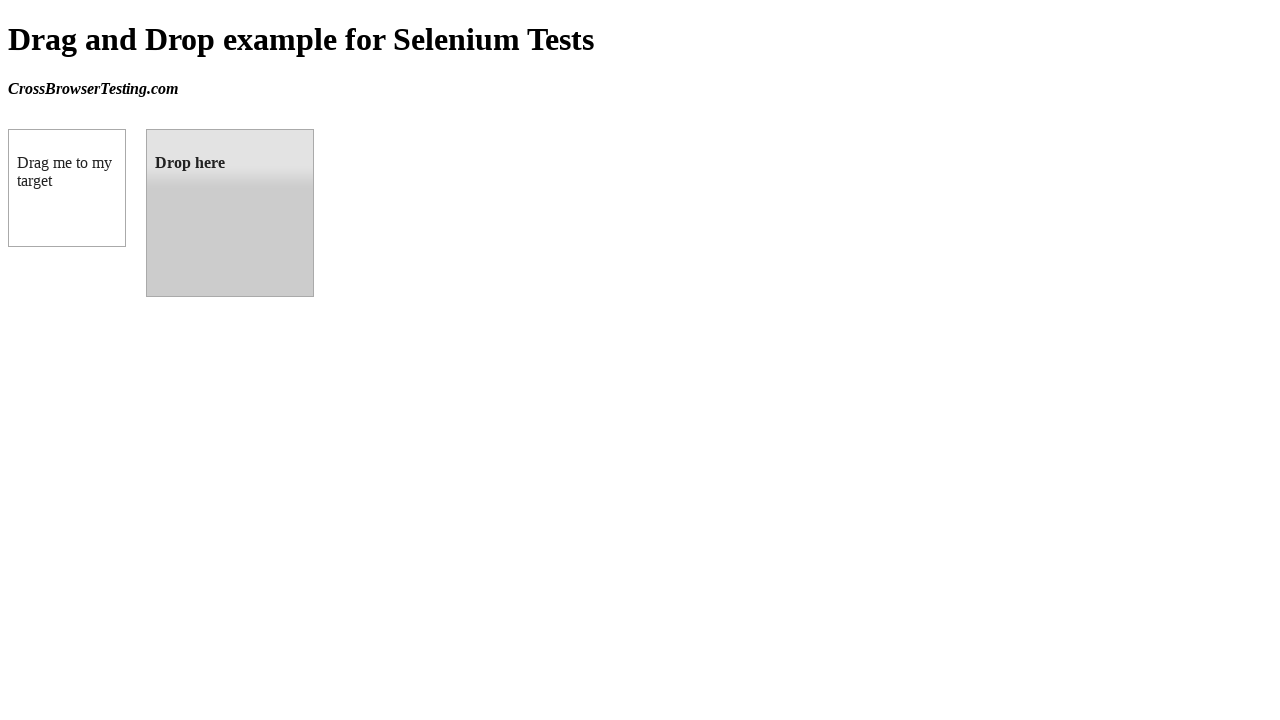

Located source draggable element
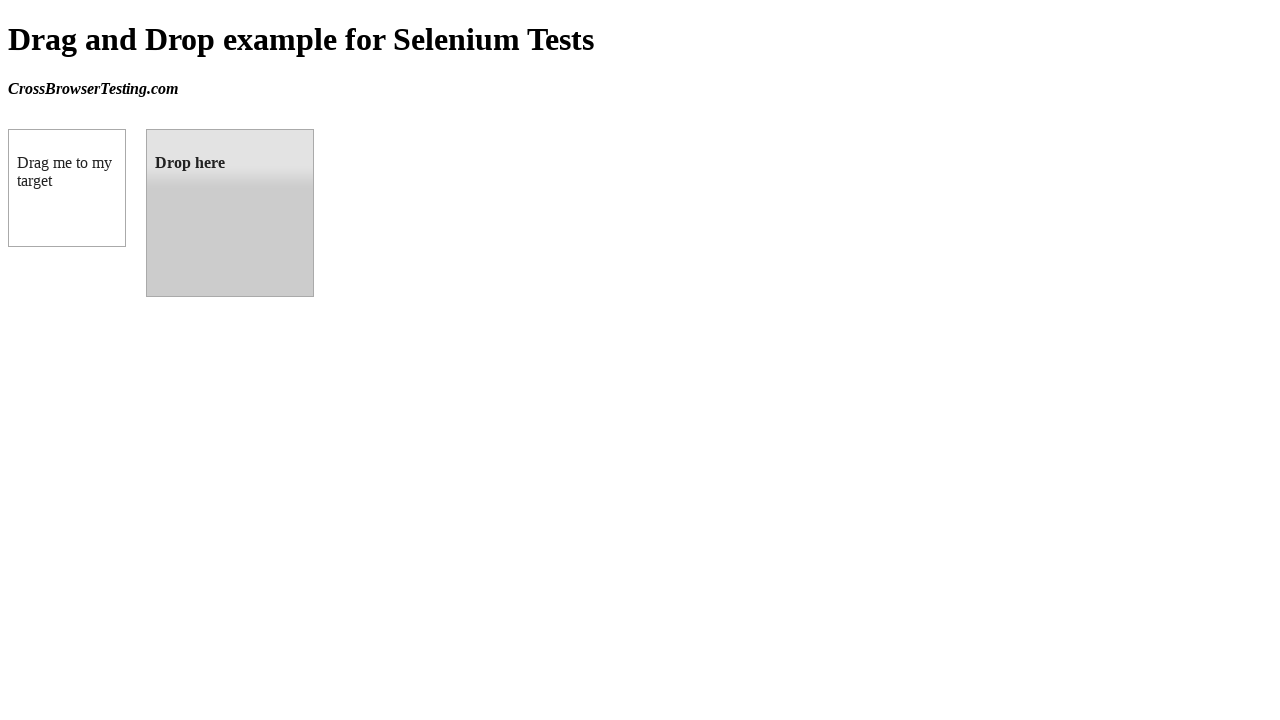

Located target droppable element
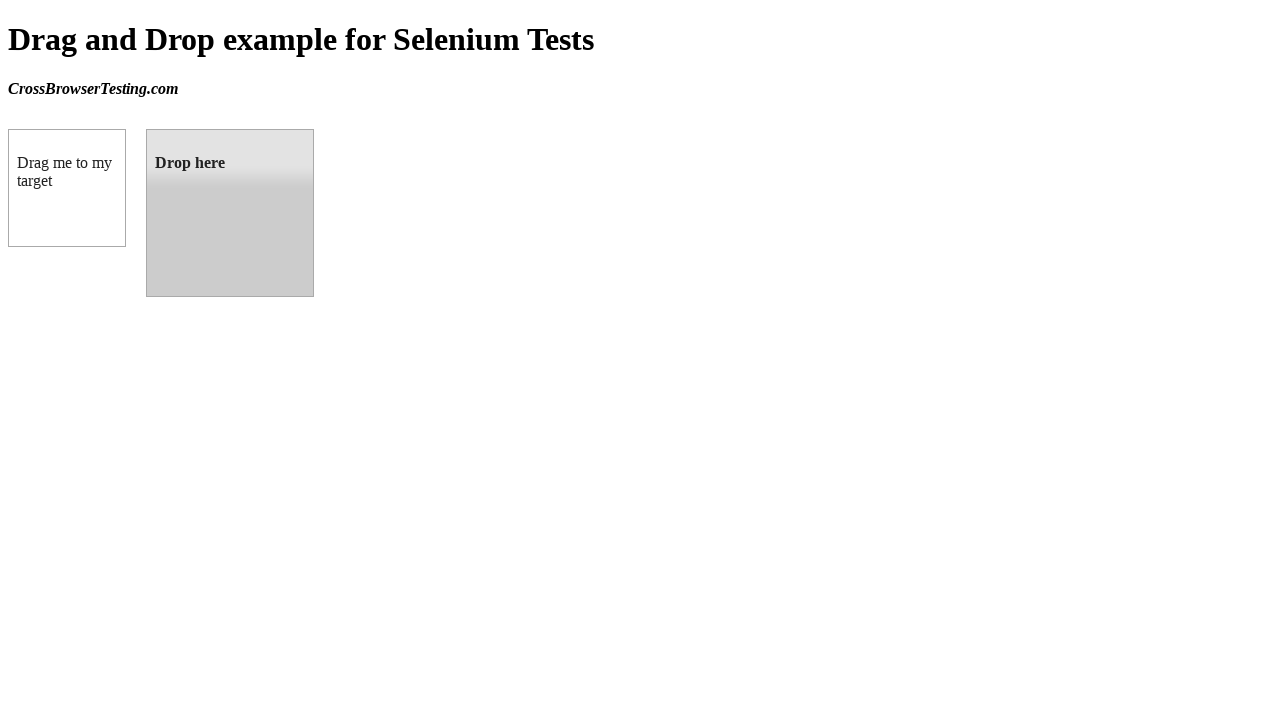

Retrieved bounding box of source element
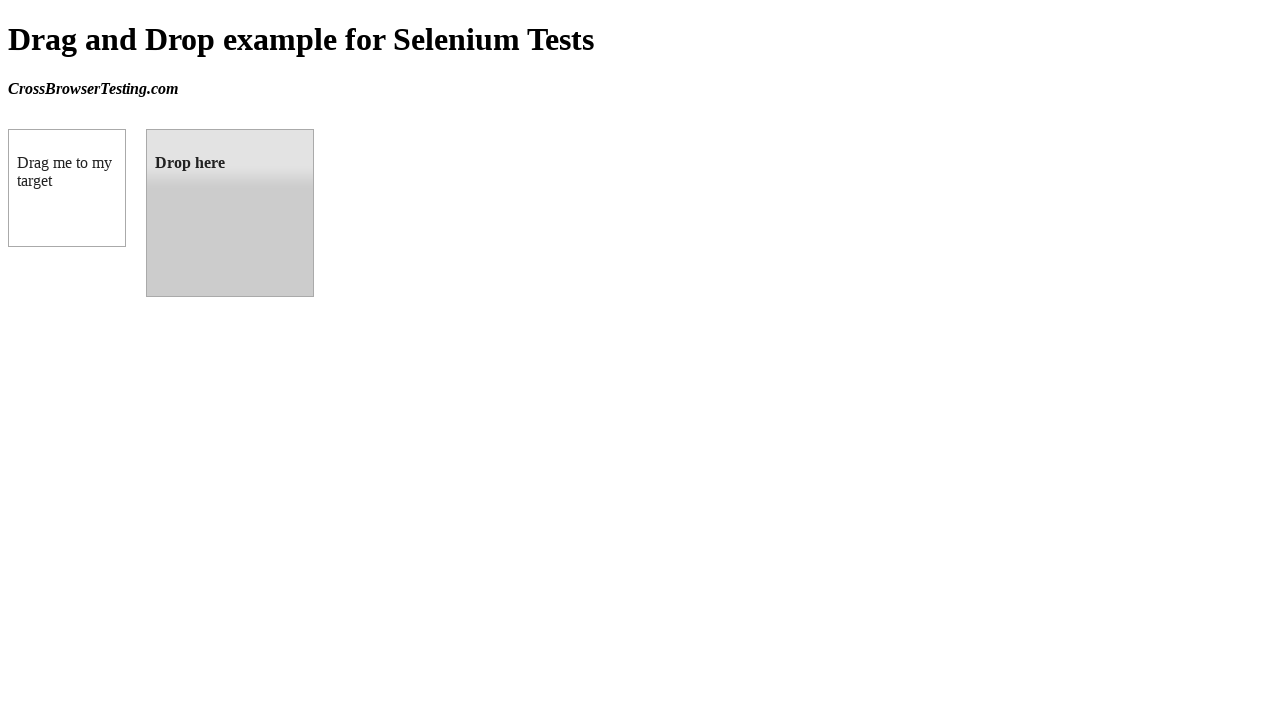

Retrieved bounding box of target element
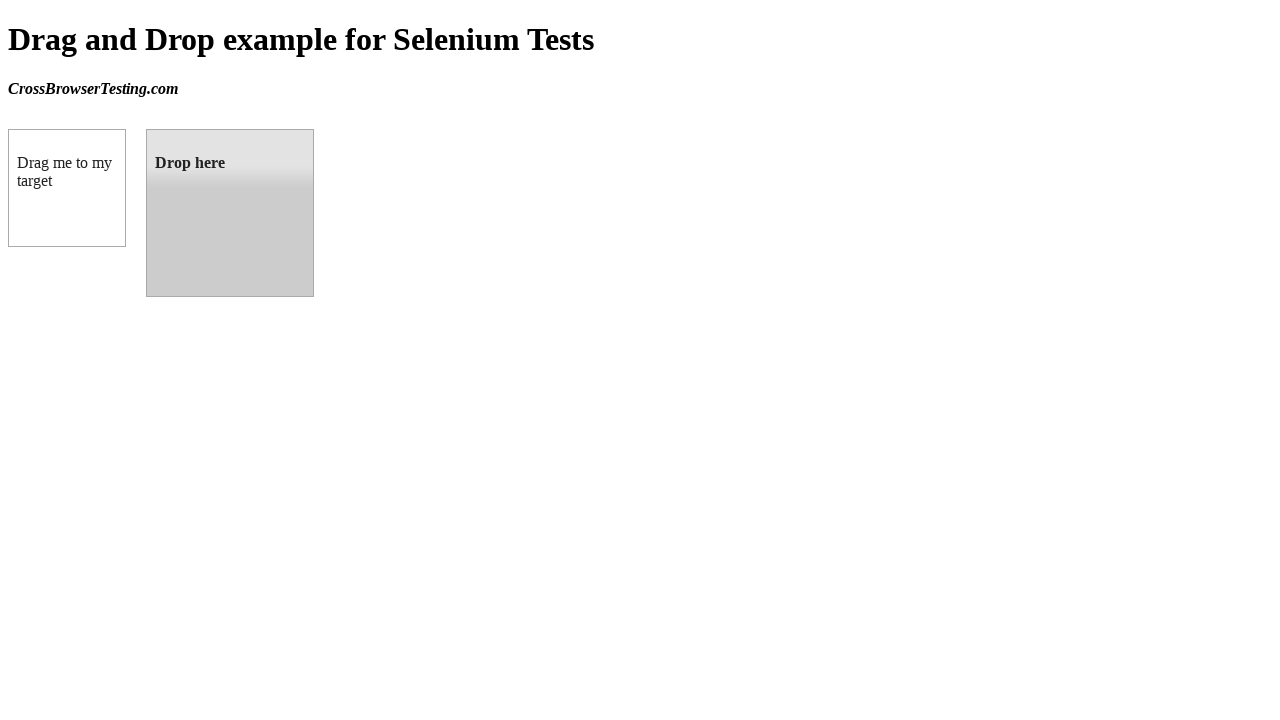

Moved mouse to center of source element at (67, 188)
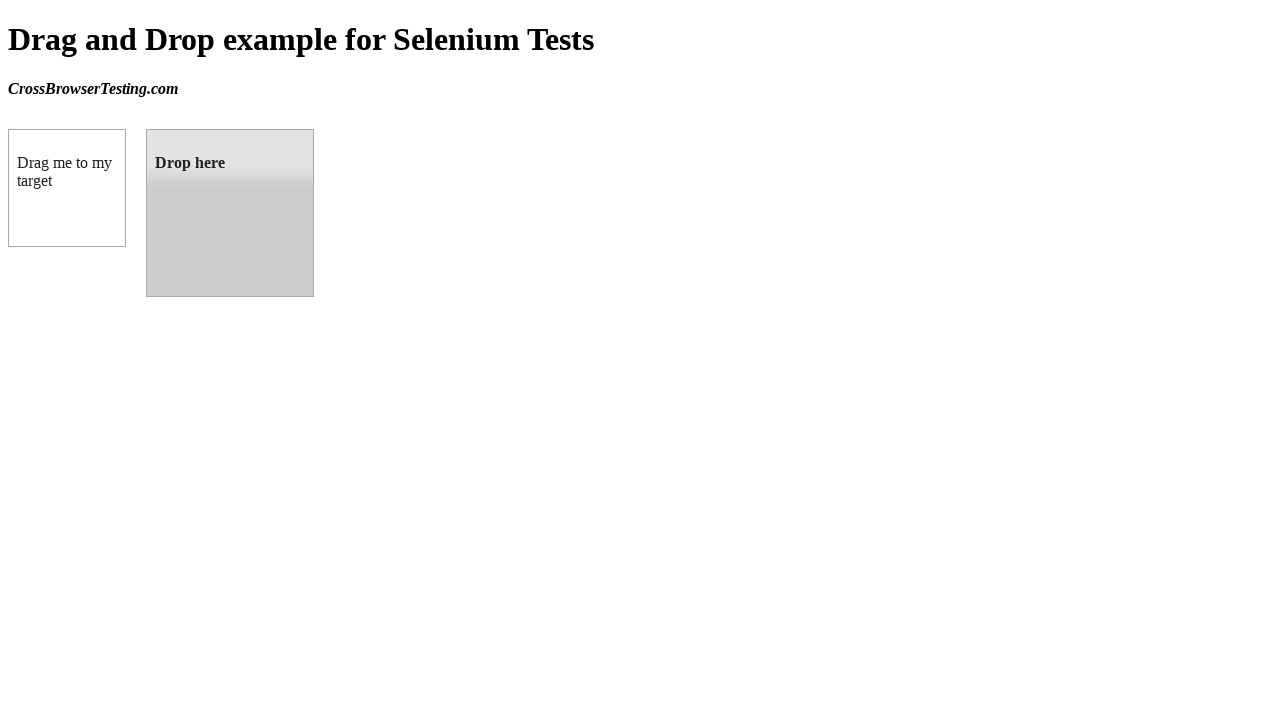

Pressed mouse button down to start drag at (67, 188)
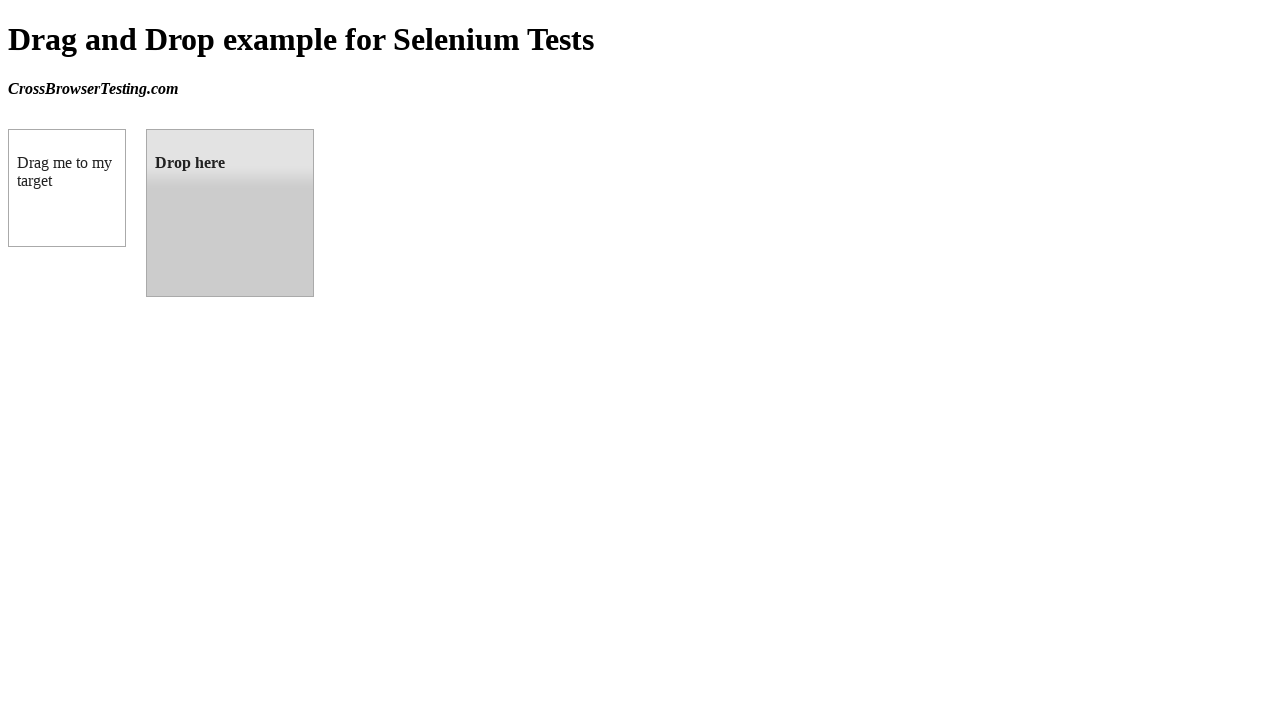

Moved mouse to center of target element while holding button at (230, 213)
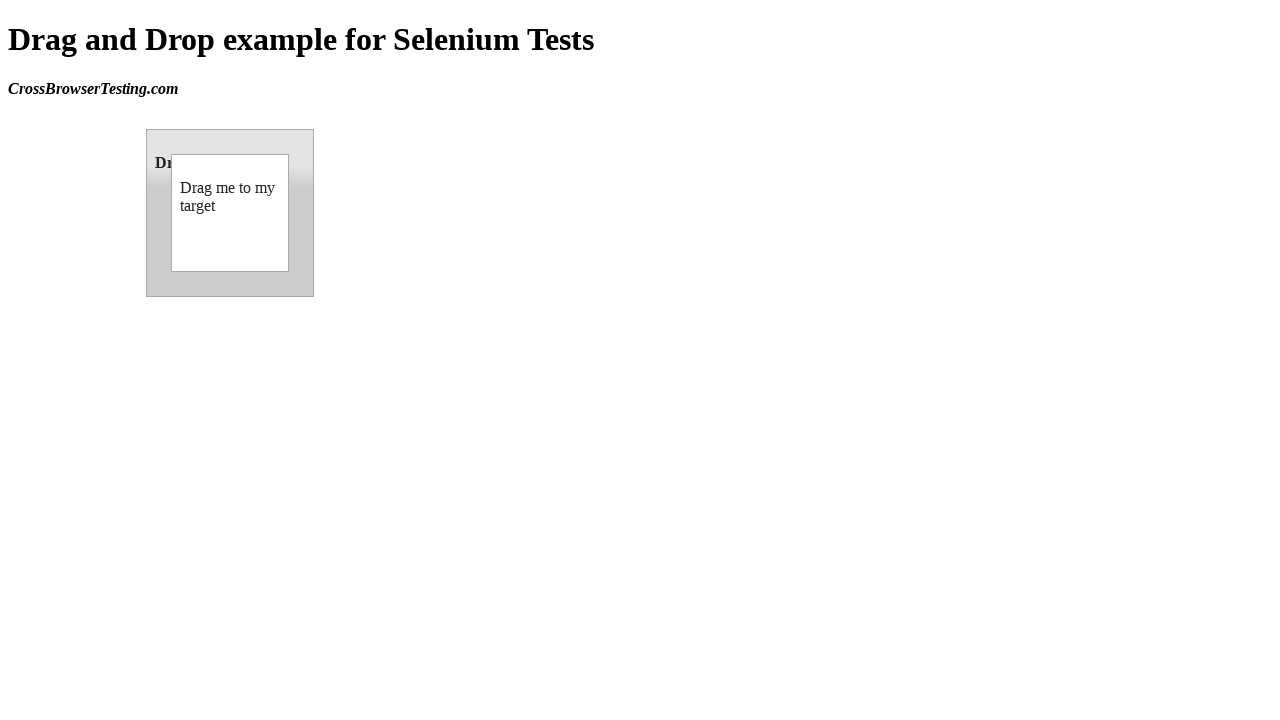

Released mouse button to complete drag-and-drop operation at (230, 213)
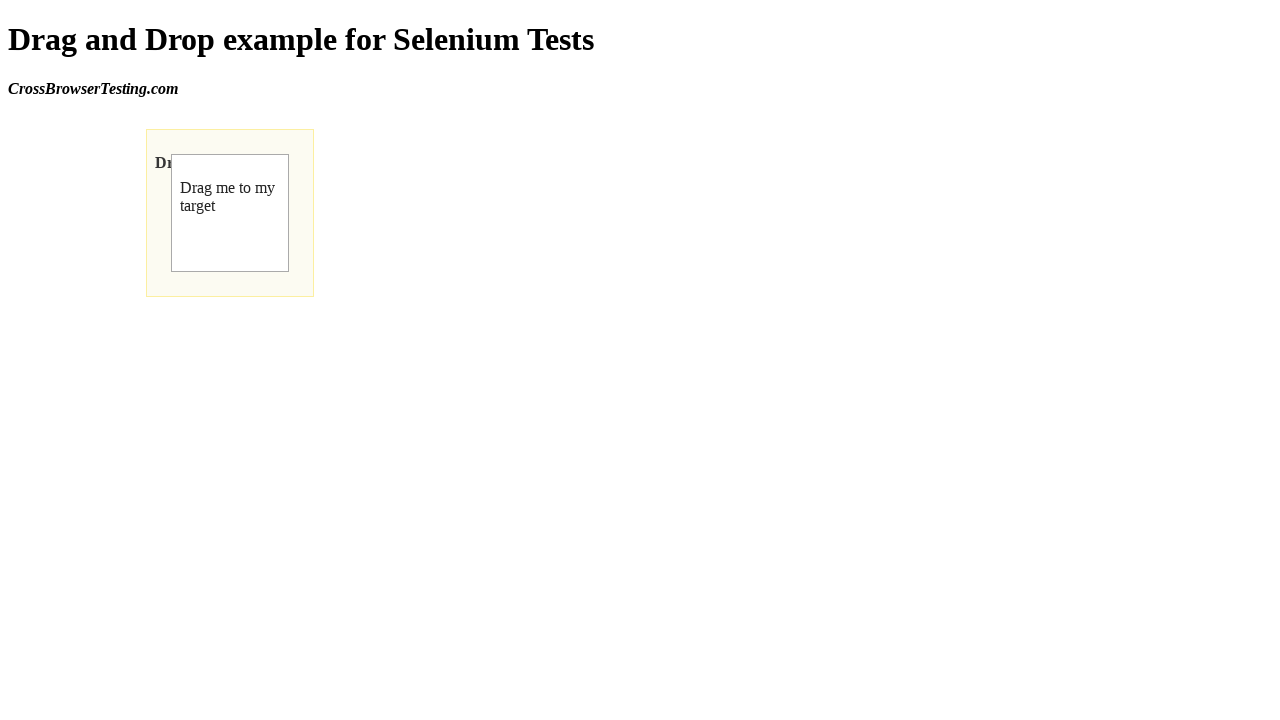

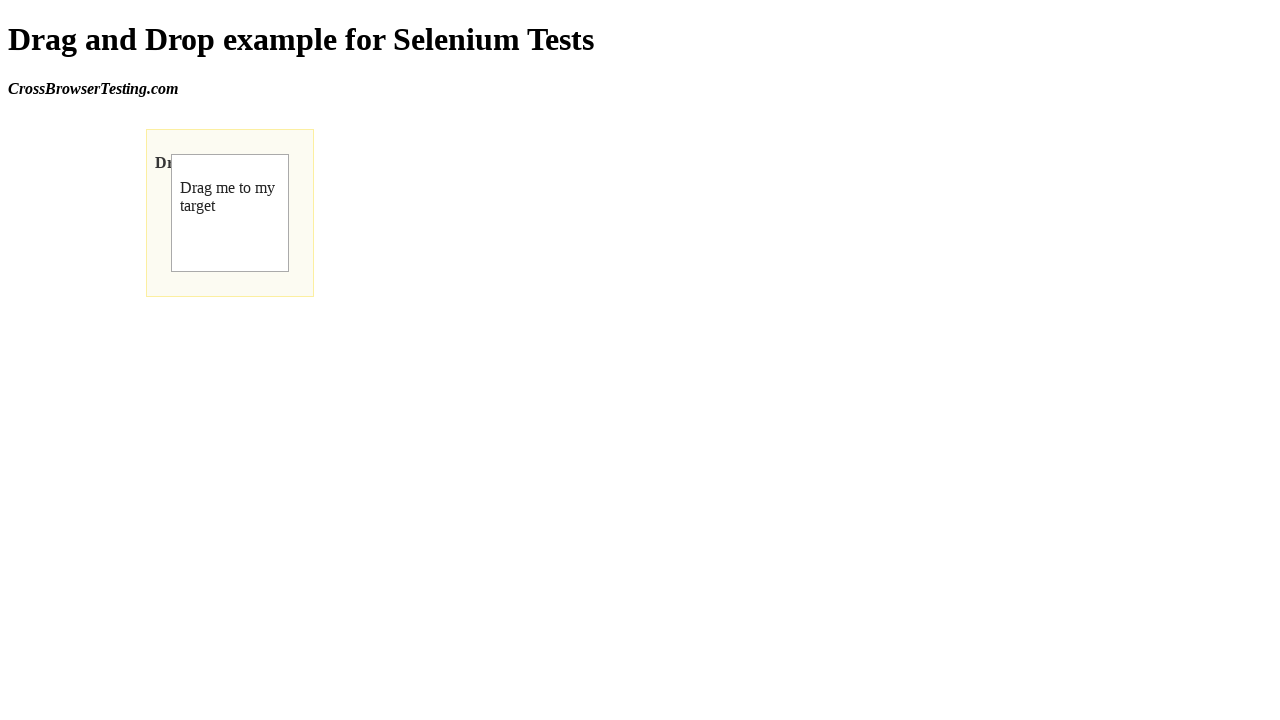